Tests the account registration flow on a practice e-commerce site by navigating to My Account page, filling in registration email and password fields, and submitting the registration form.

Starting URL: http://practice.automationtesting.in/

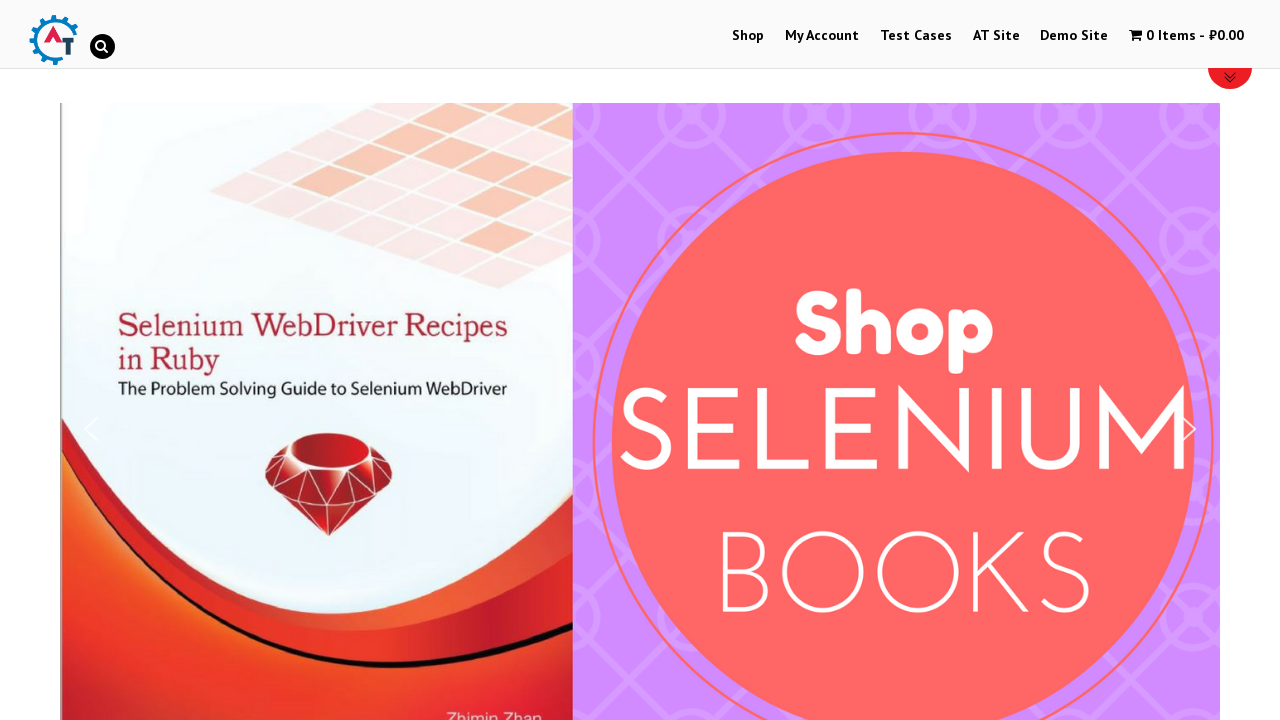

Clicked on 'My Account' link to access registration page at (822, 36) on text=My Account
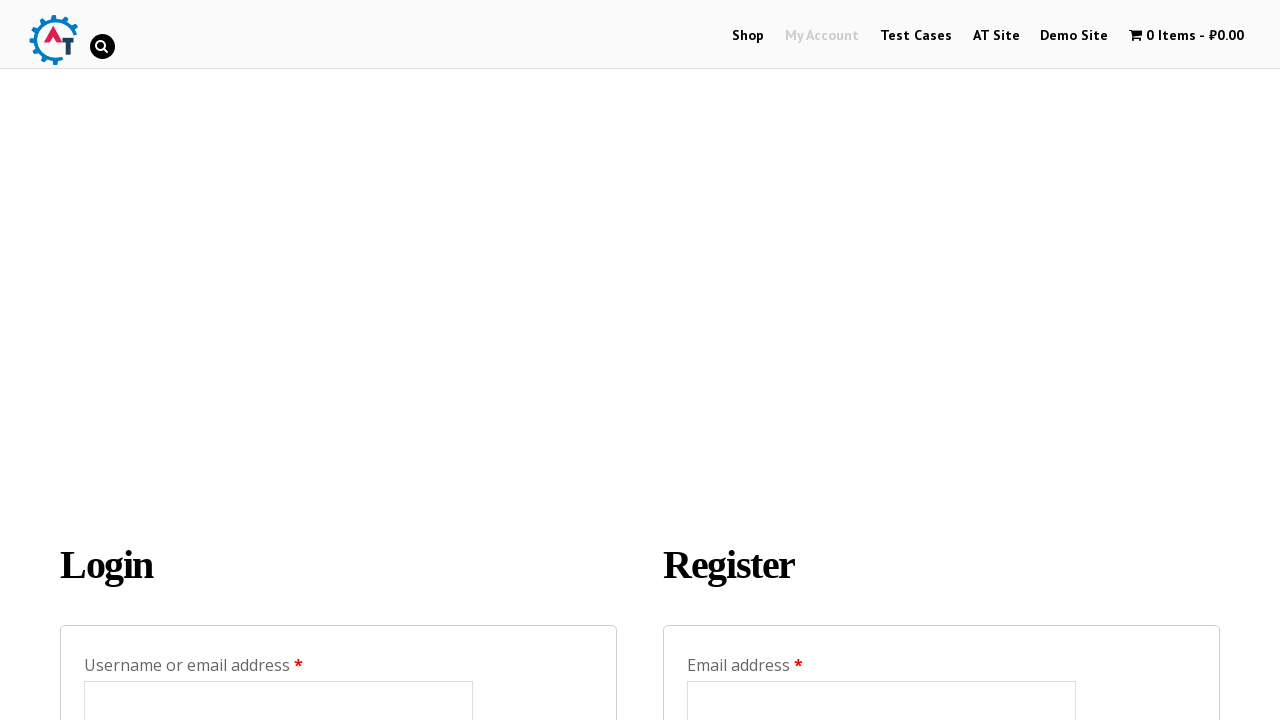

Filled in registration email field with 'testuser7842@example.com' on #reg_email
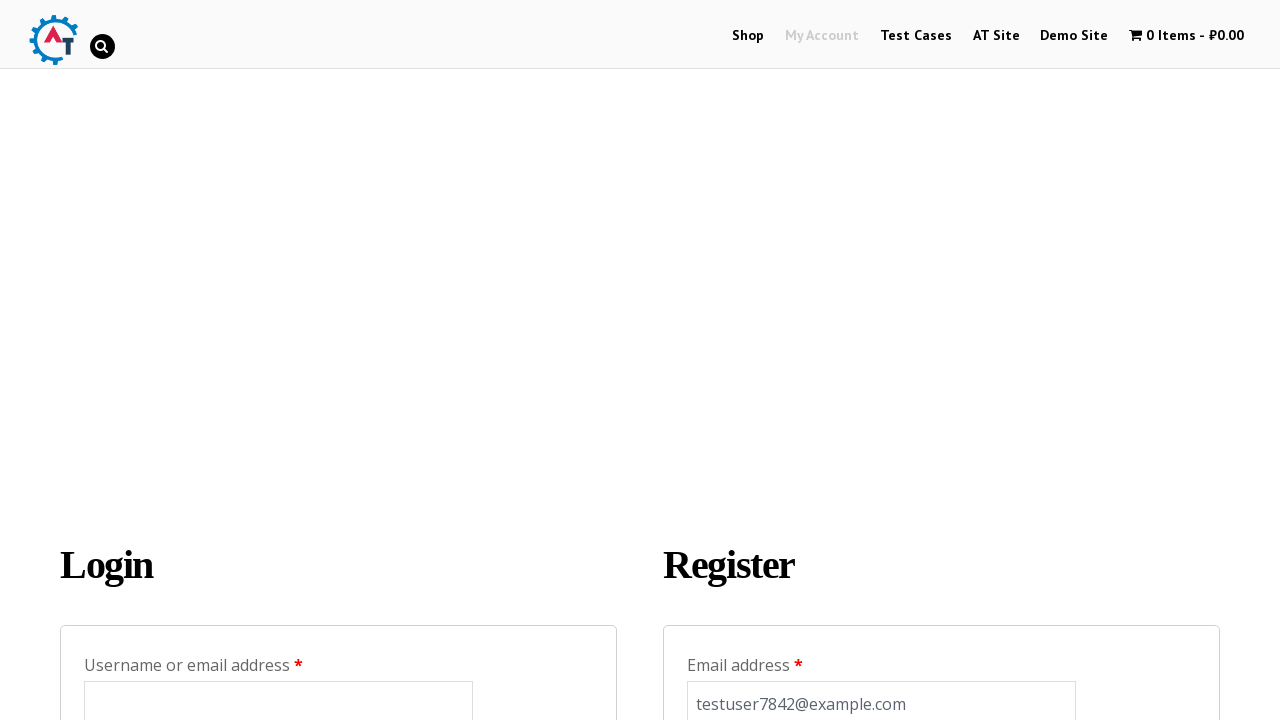

Filled in registration password field with secure password on #reg_password
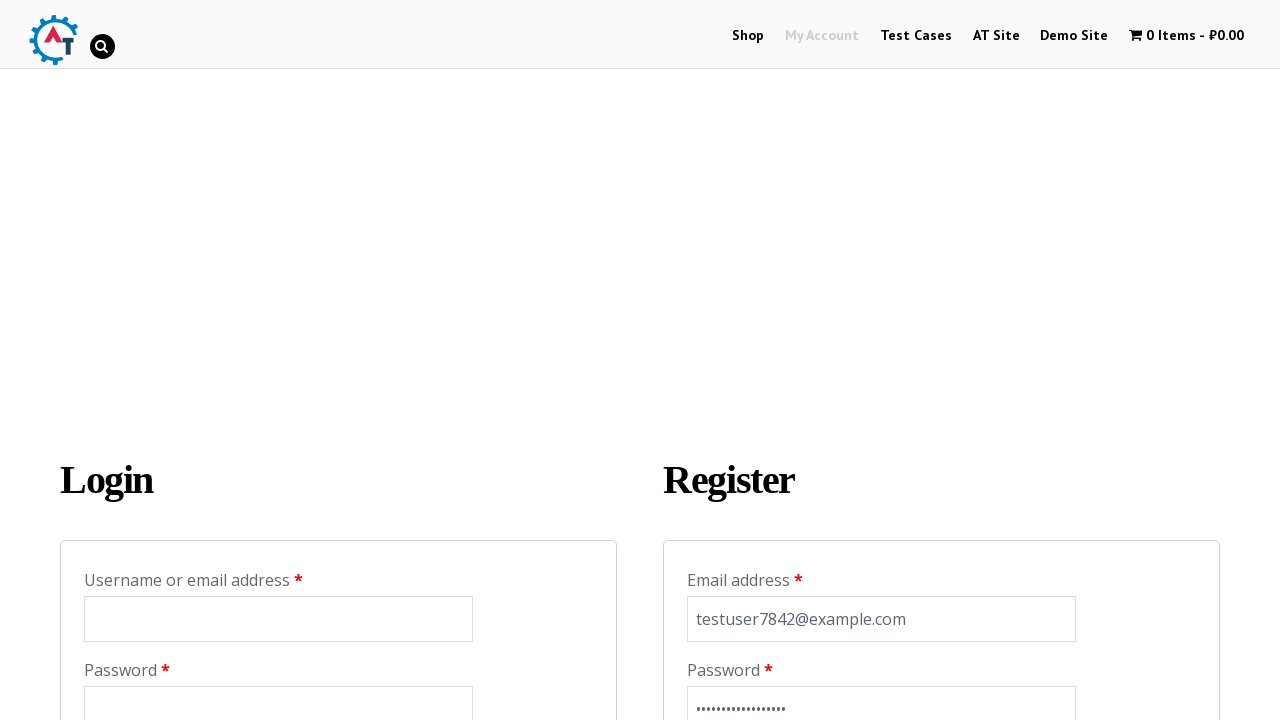

Clicked the Register button to submit registration form at (744, 360) on [value='Register']
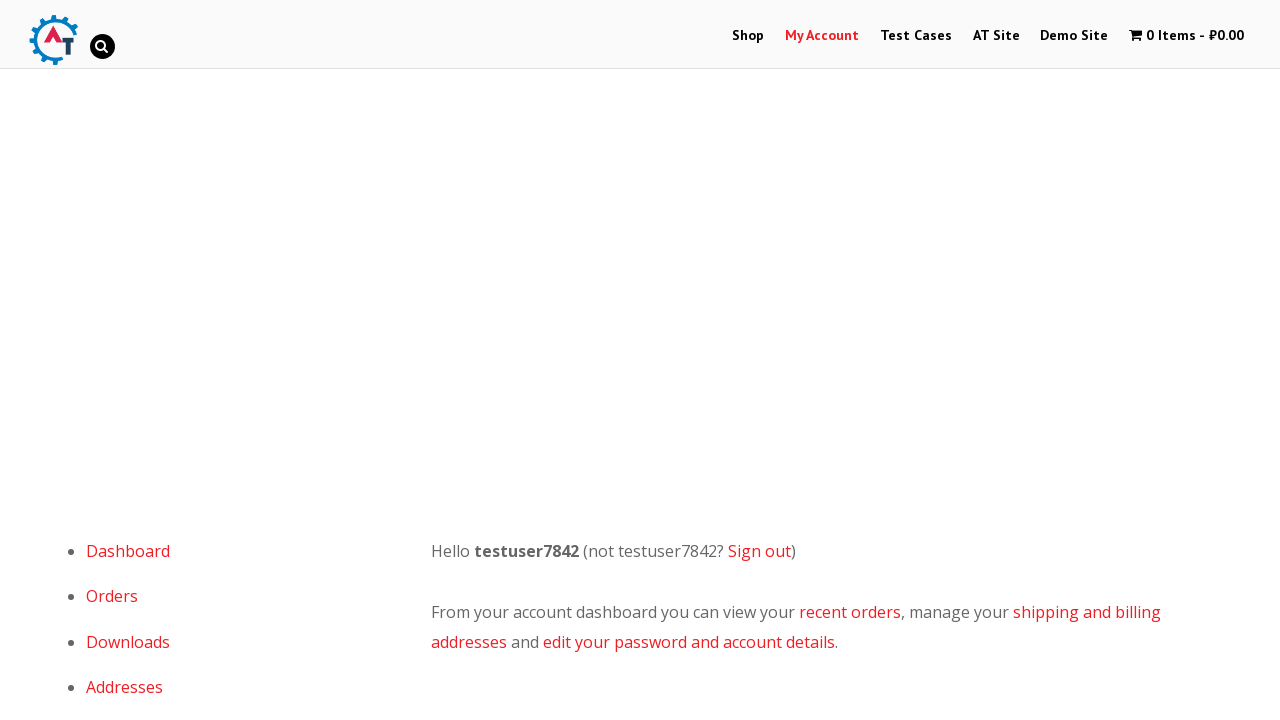

Waited for registration processing to complete (networkidle)
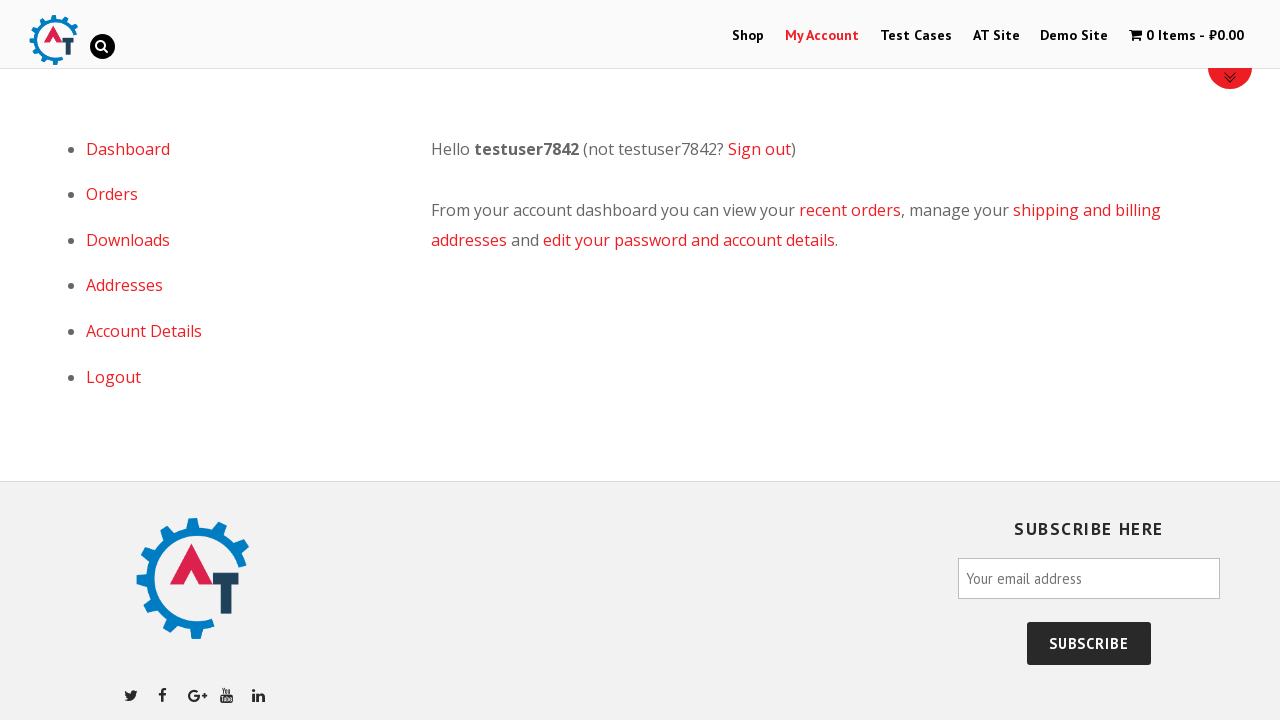

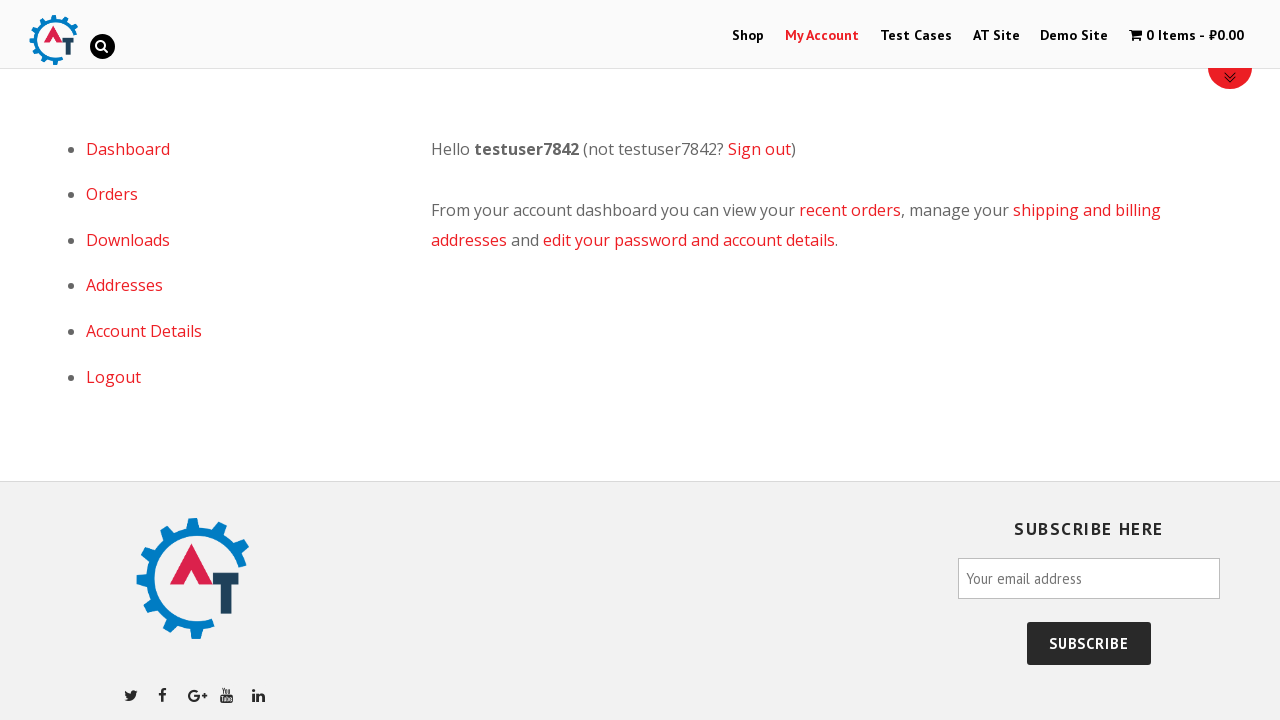